Tests right-click context menu by right-clicking an element, hovering over paste option, and clicking it

Starting URL: http://swisnl.github.io/jQuery-contextMenu/demo.html

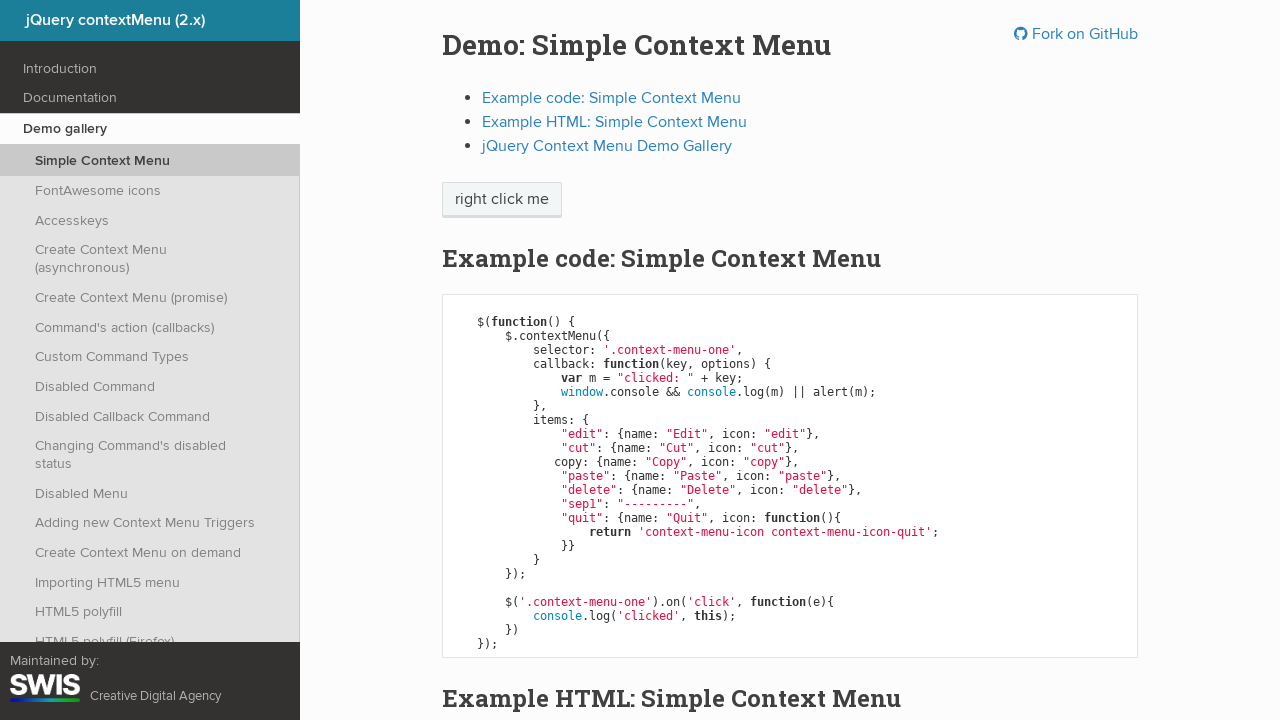

Right-clicked on 'right click me' element to open context menu at (502, 200) on //span[text()='right click me']
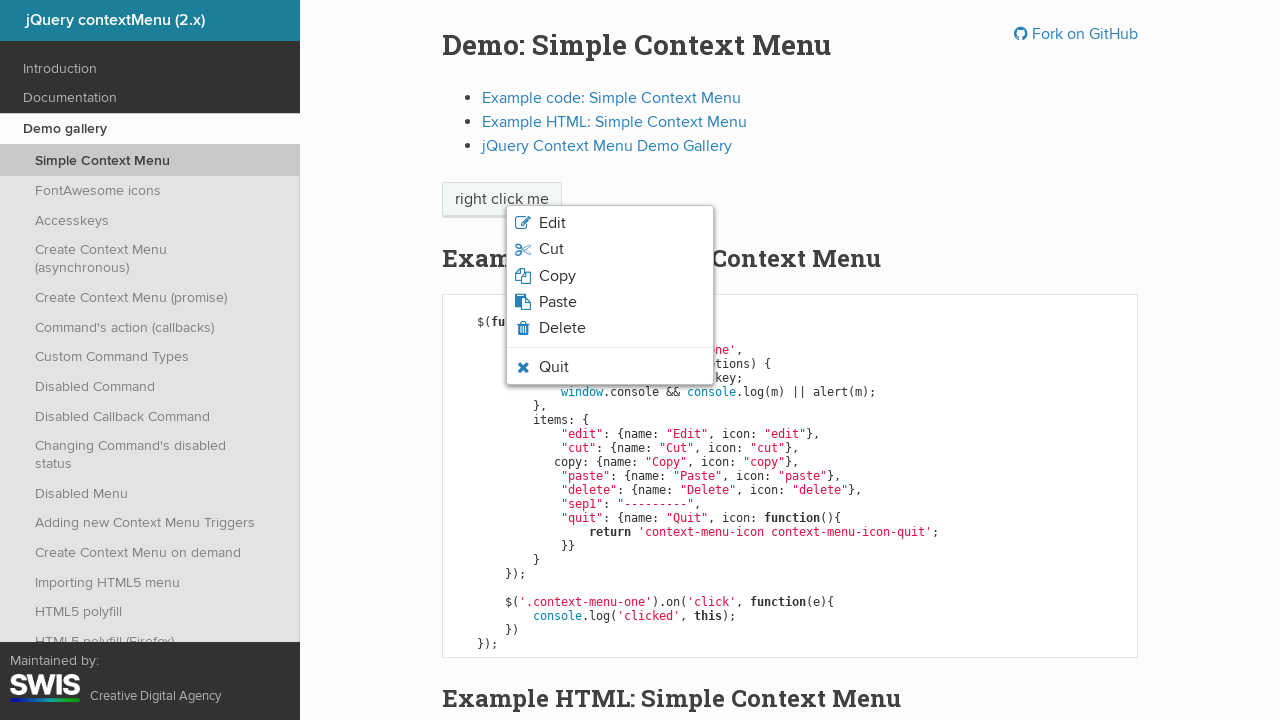

Hovered over paste option in context menu at (610, 302) on li.context-menu-icon-paste
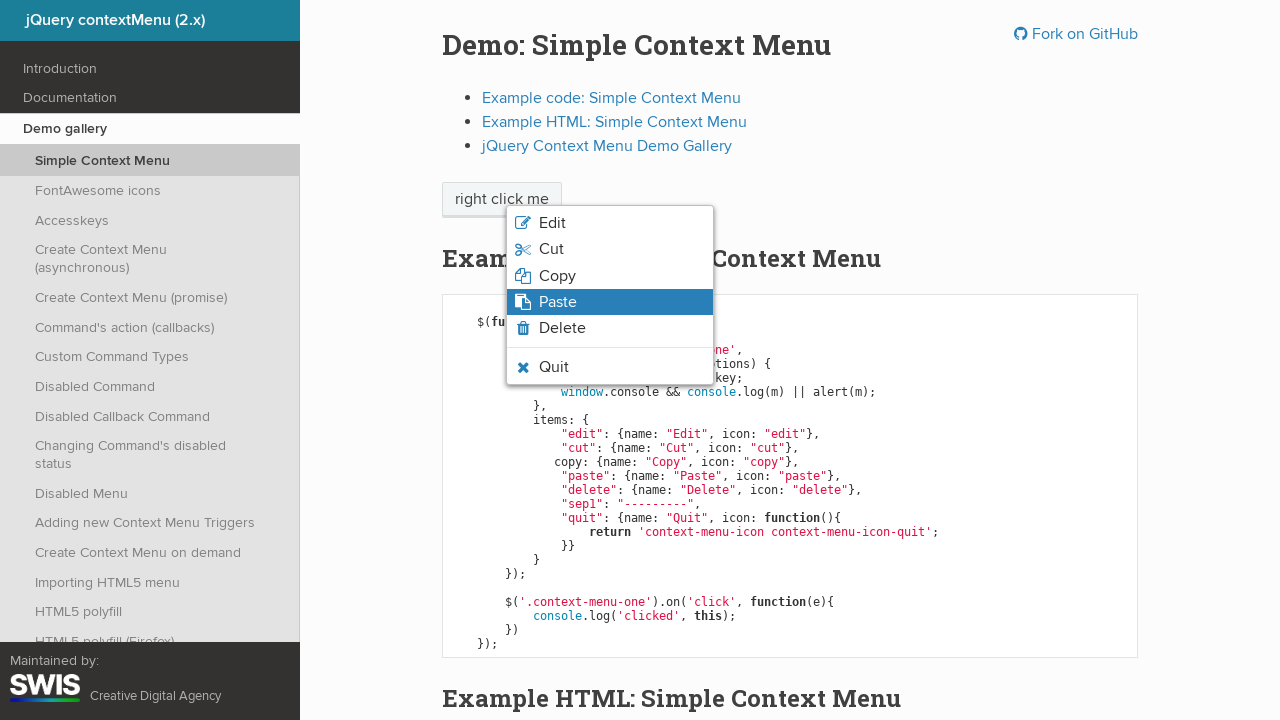

Verified paste option is highlighted and visible
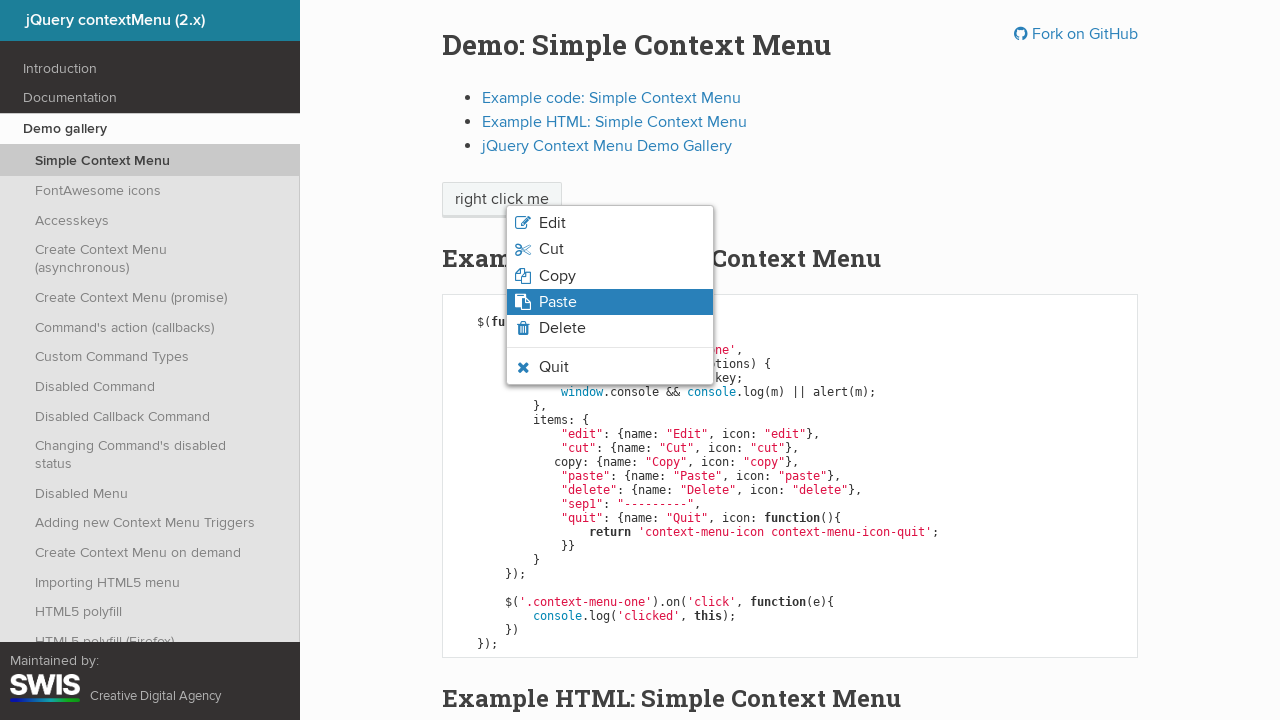

Clicked paste option in context menu at (610, 302) on li.context-menu-icon-paste
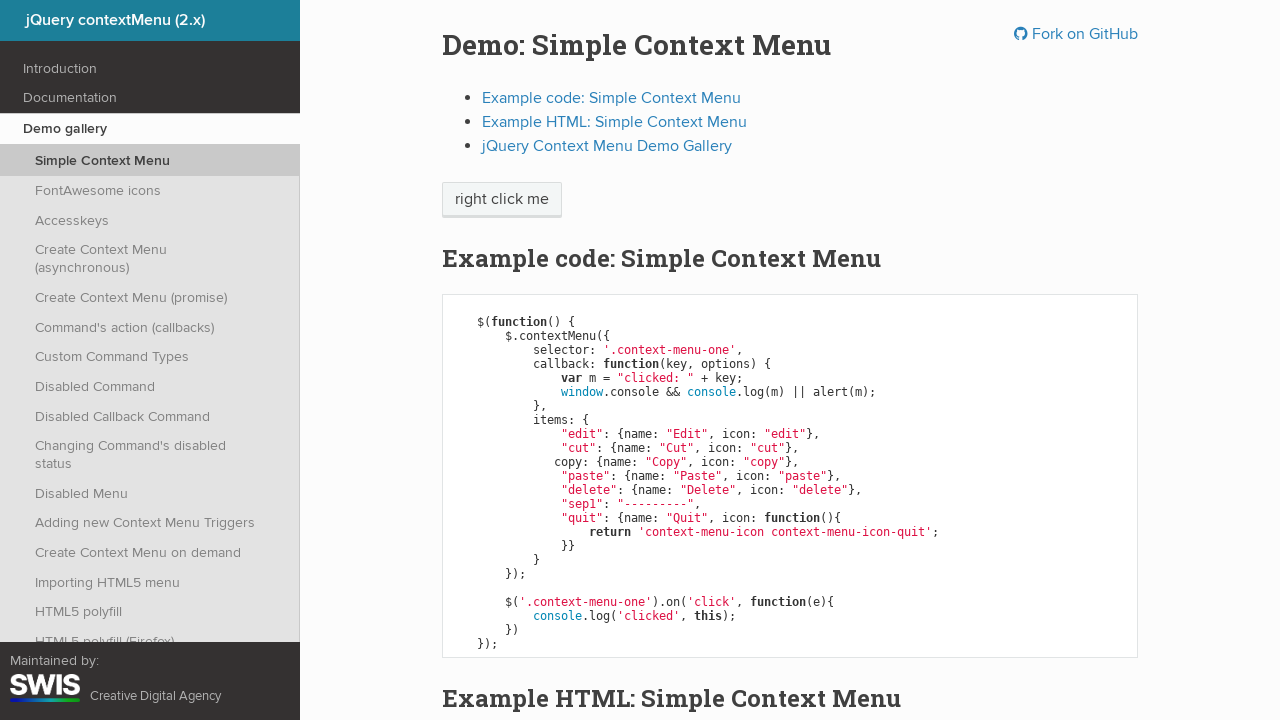

Set up dialog handler to accept any alerts
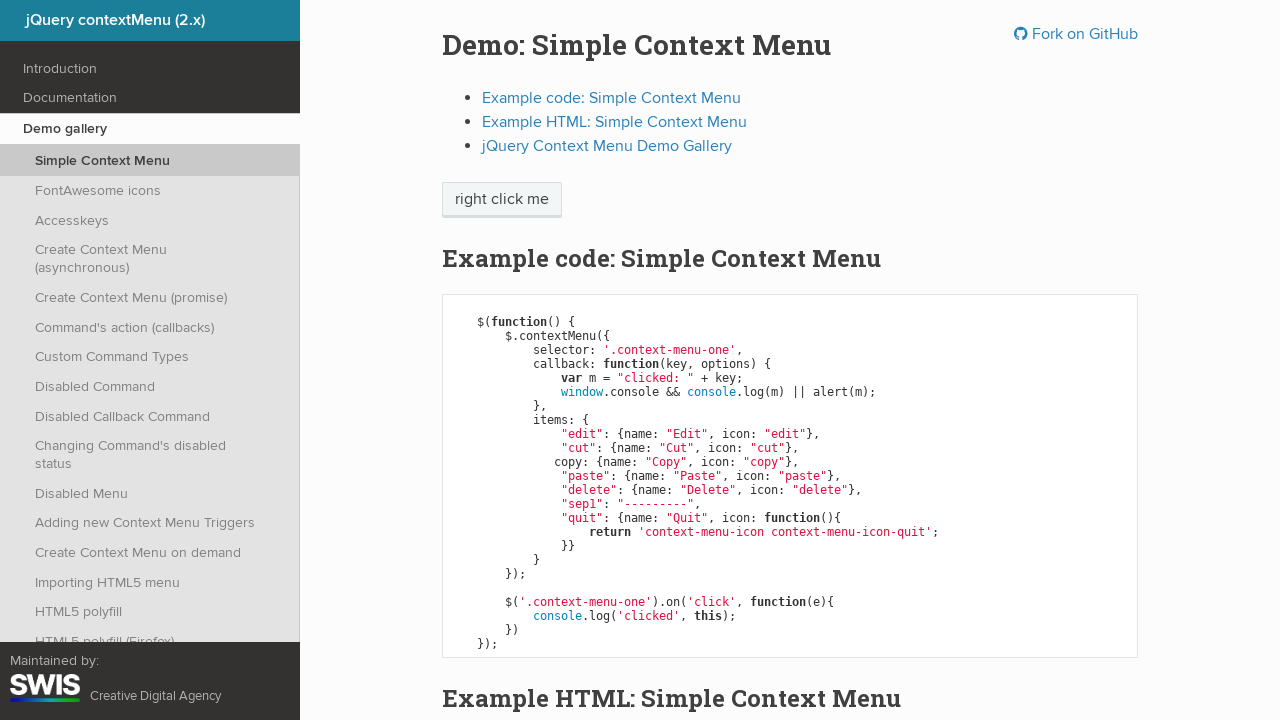

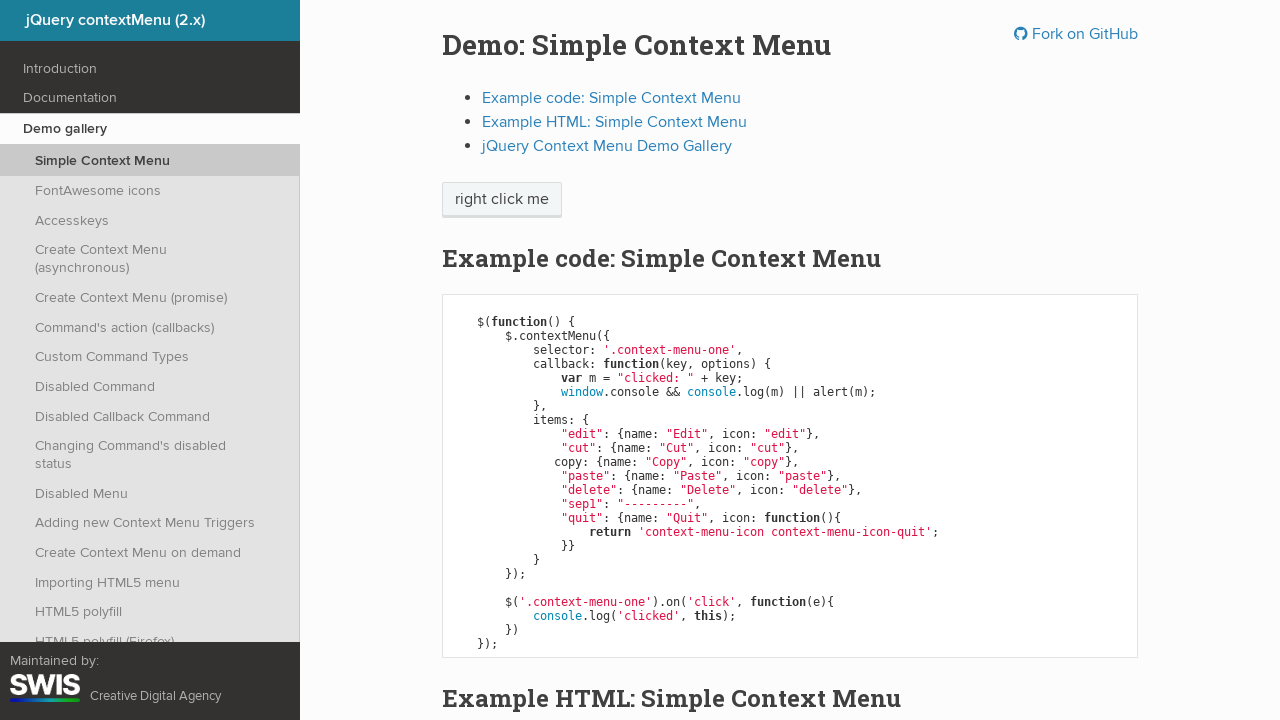